Clicks the delete link in the second row of table1 and verifies URL changes to include #delete

Starting URL: https://the-internet.herokuapp.com/tables

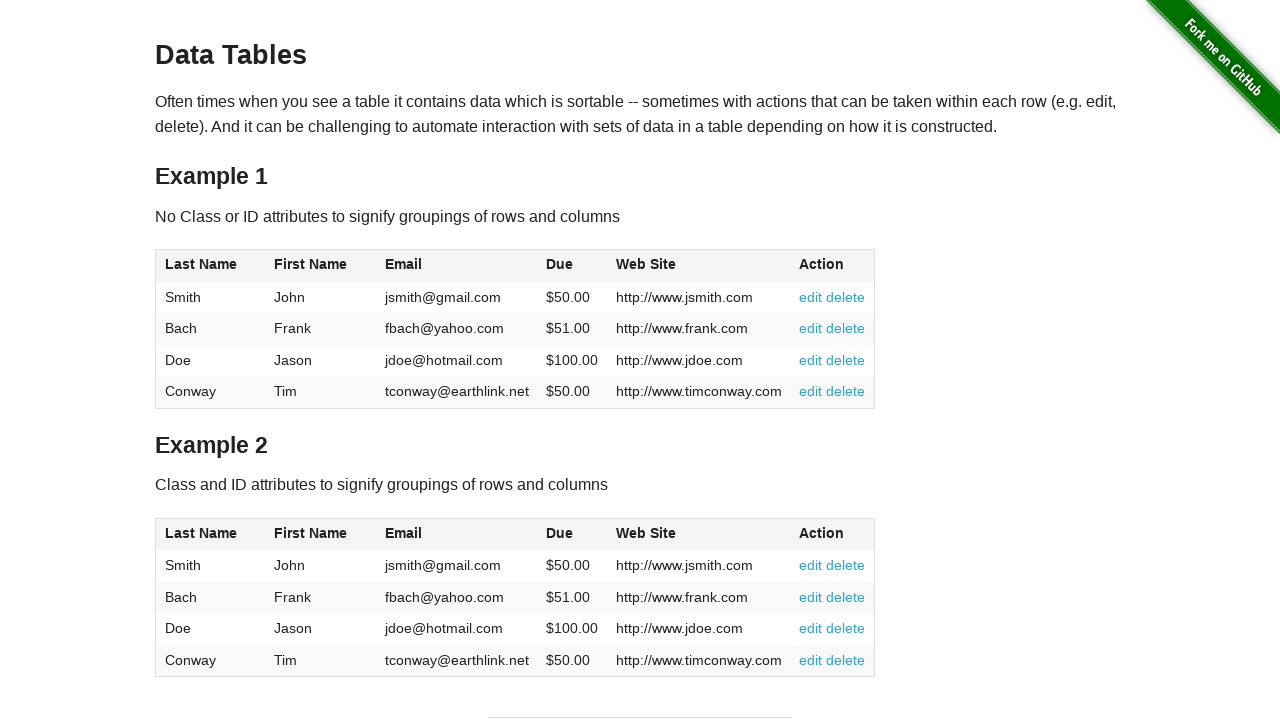

Clicked delete link in second row of table1 at (846, 328) on xpath=//table[@id='table1']//tr[2]//a[@href='#delete']
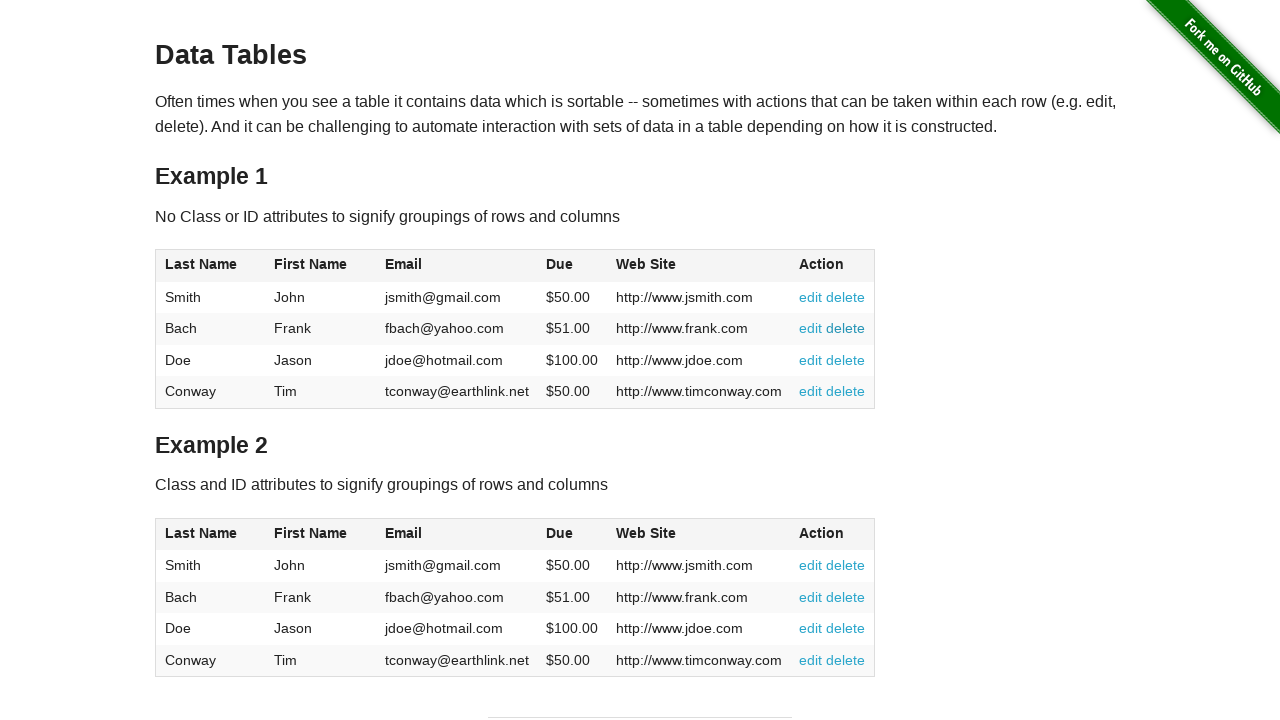

Verified URL changed to https://the-internet.herokuapp.com/tables#delete
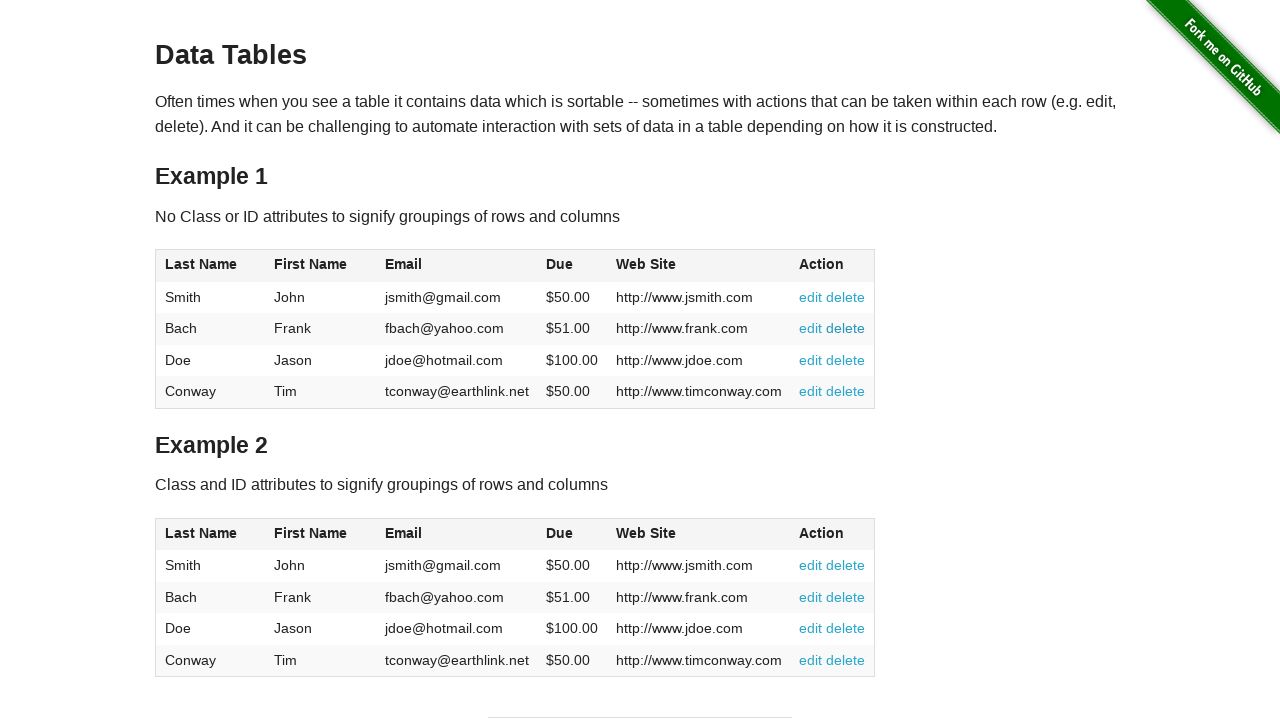

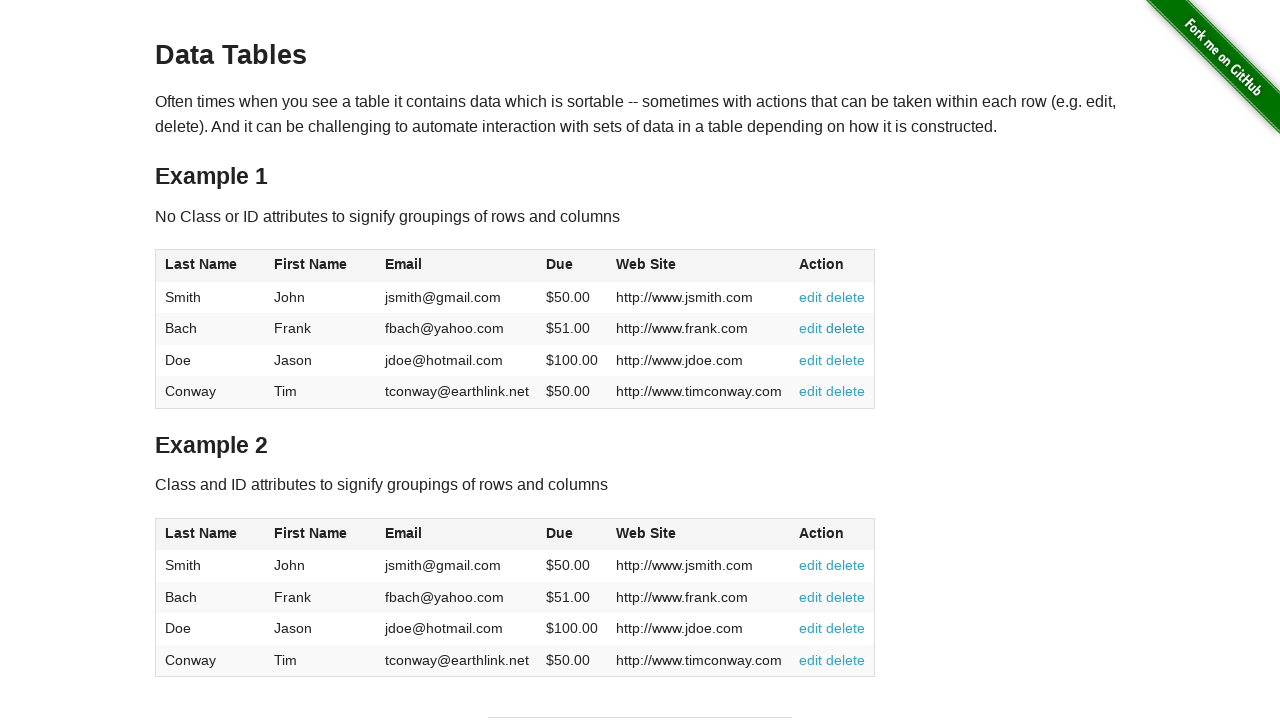